Tests dynamic property elements on DemoQA by waiting for buttons to become enabled and visible

Starting URL: https://demoqa.com/dynamic-properties

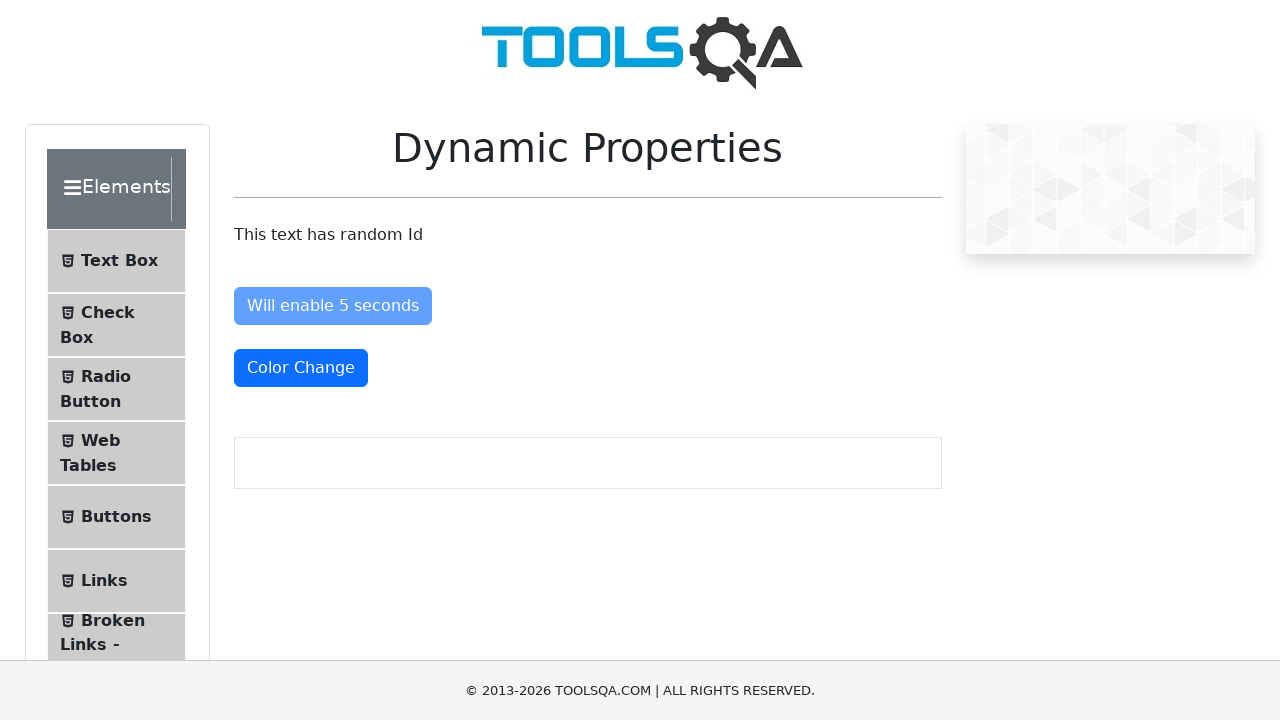

Navigated to DemoQA dynamic properties page
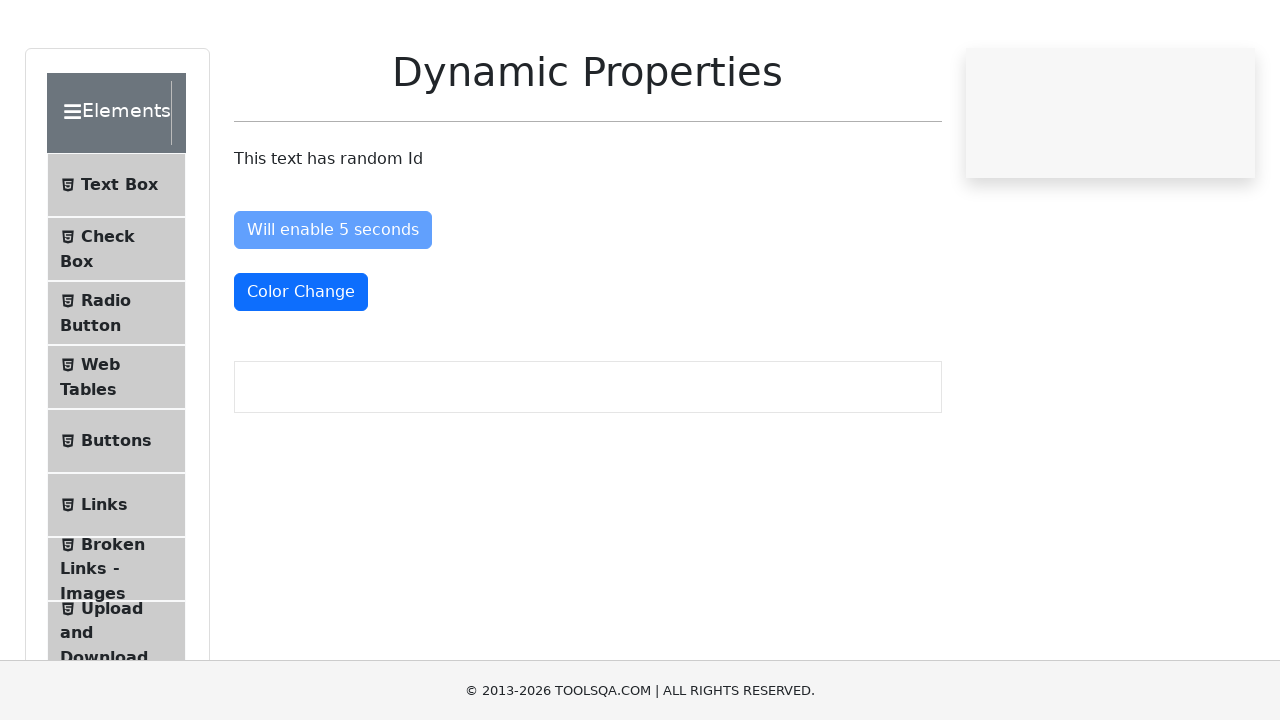

Enable After button element attached to DOM
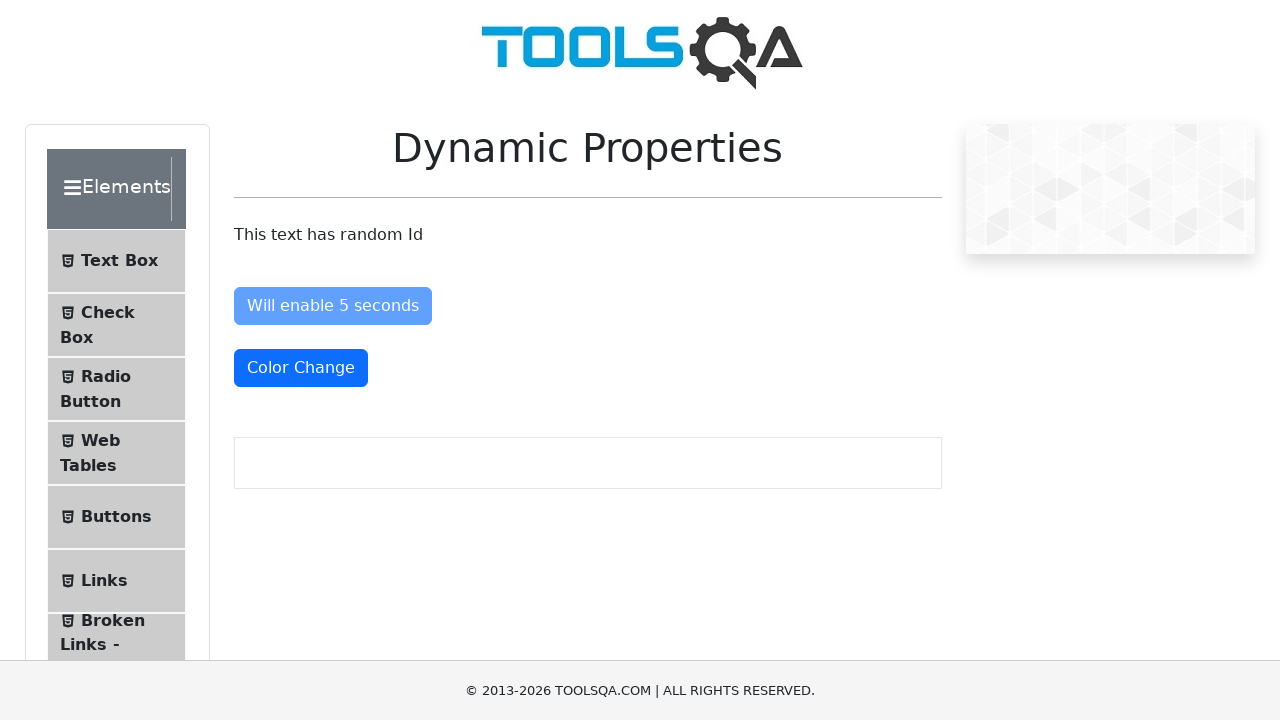

Waited 5 seconds for Enable After button to become enabled
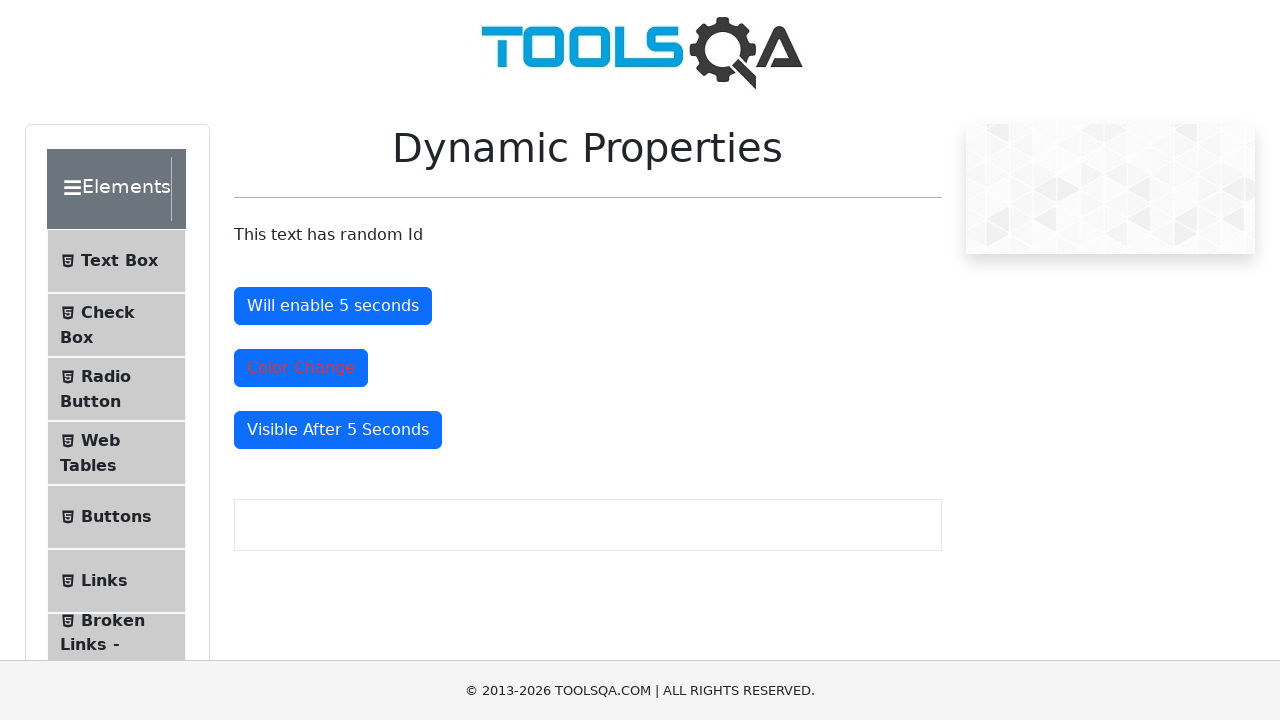

Clicked the Enable After button at (333, 306) on #enableAfter
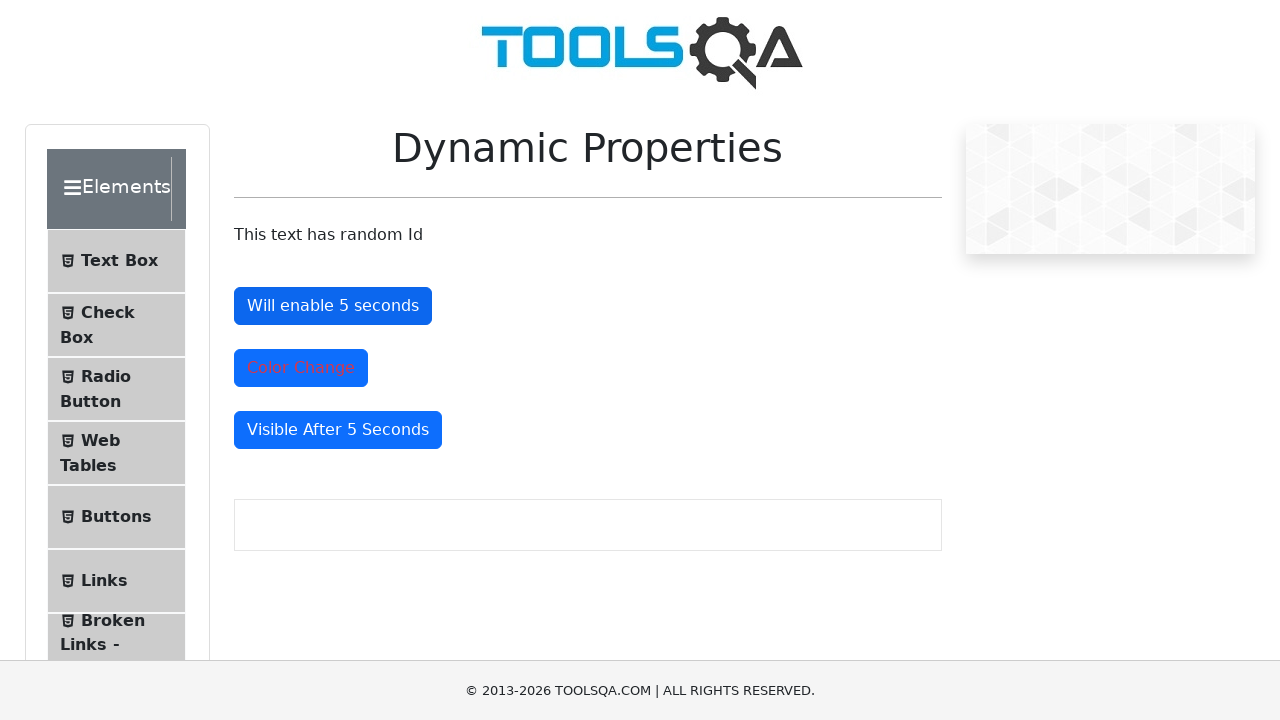

Visible After button became visible within 5 seconds
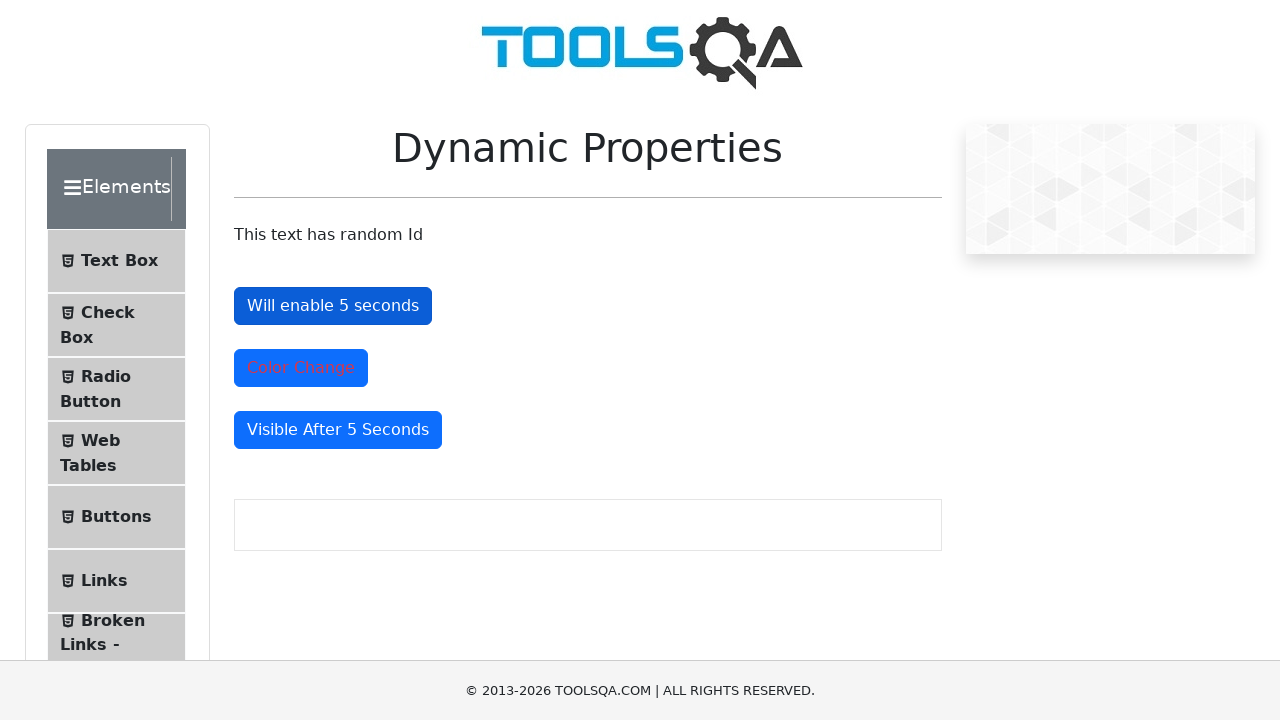

Clicked the Visible After button at (338, 430) on #visibleAfter
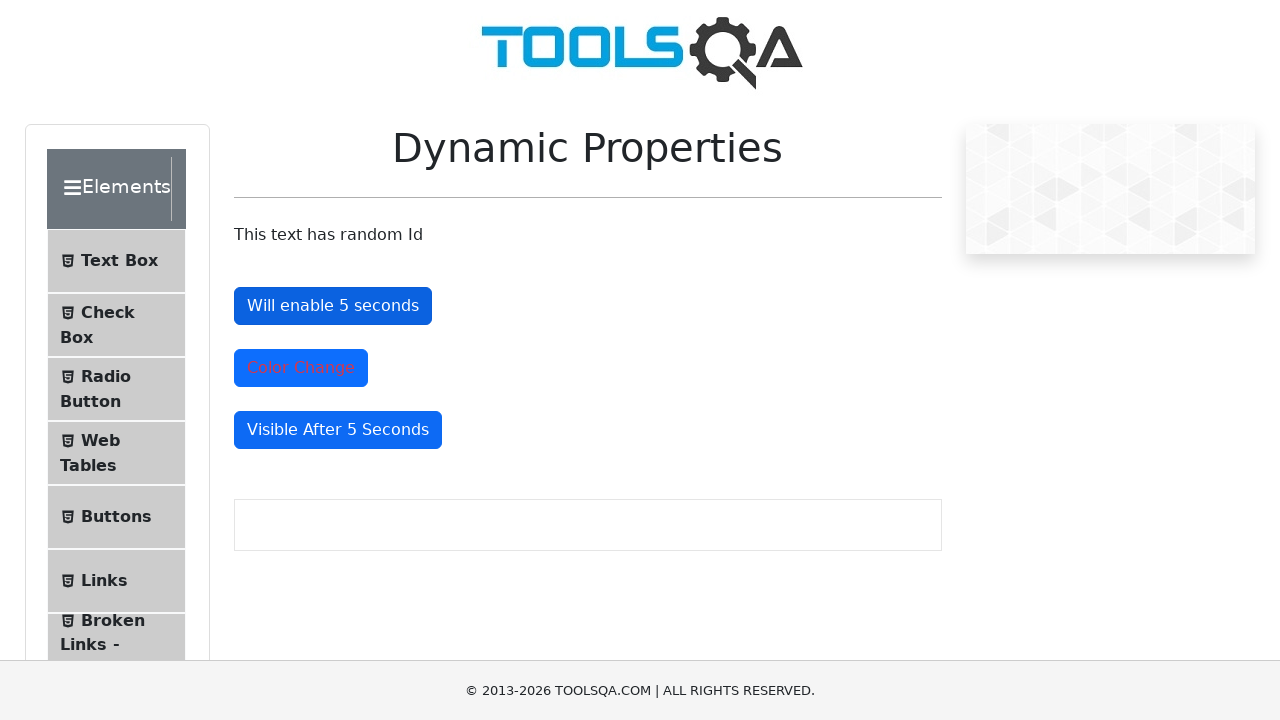

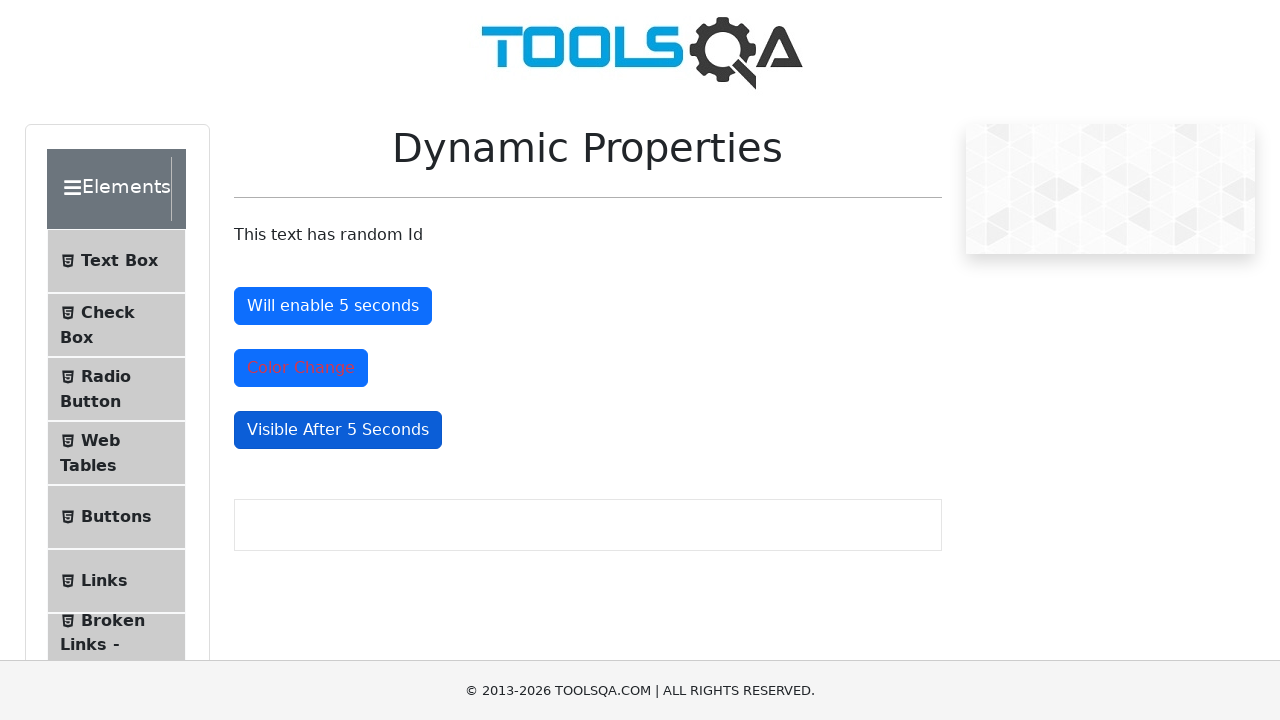